Tests a practice form by filling in personal information fields including name, email, gender, phone number, date of birth, subjects, hobbies, address, and state/city dropdowns, then submits and verifies the success modal appears.

Starting URL: https://demoqa.com/automation-practice-form

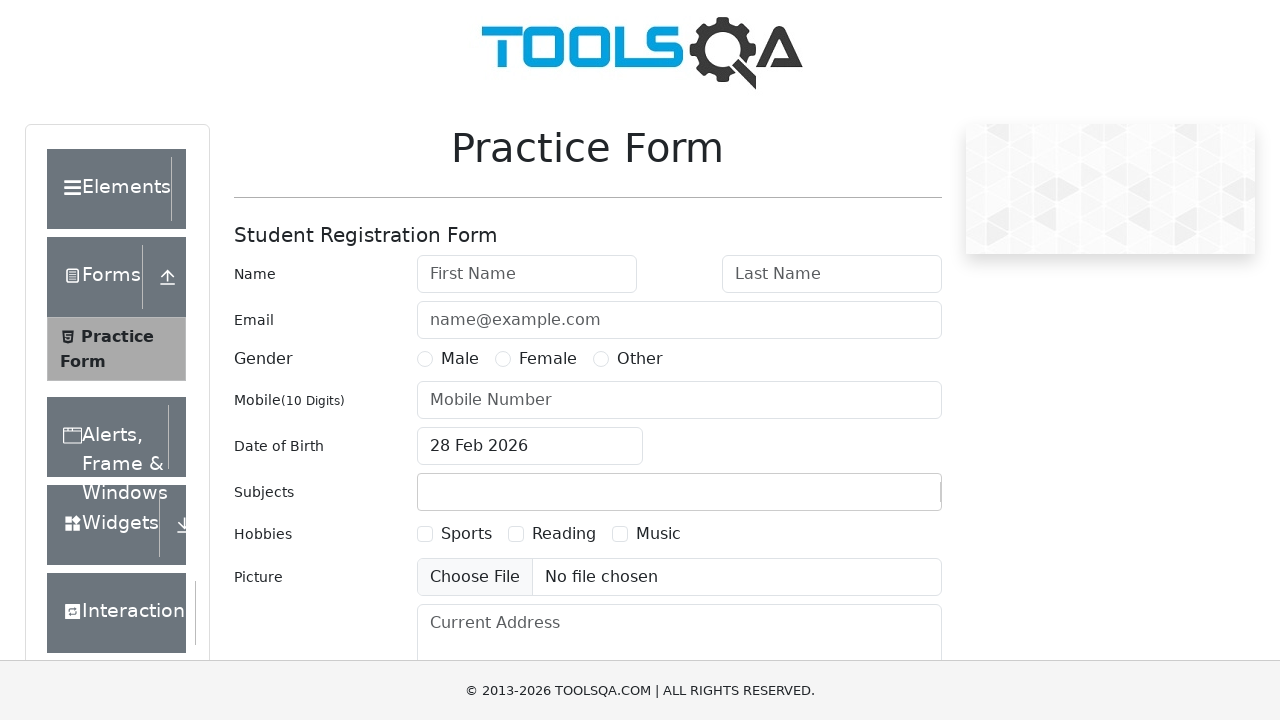

Filled first name field with 'testFirstName' on #firstName
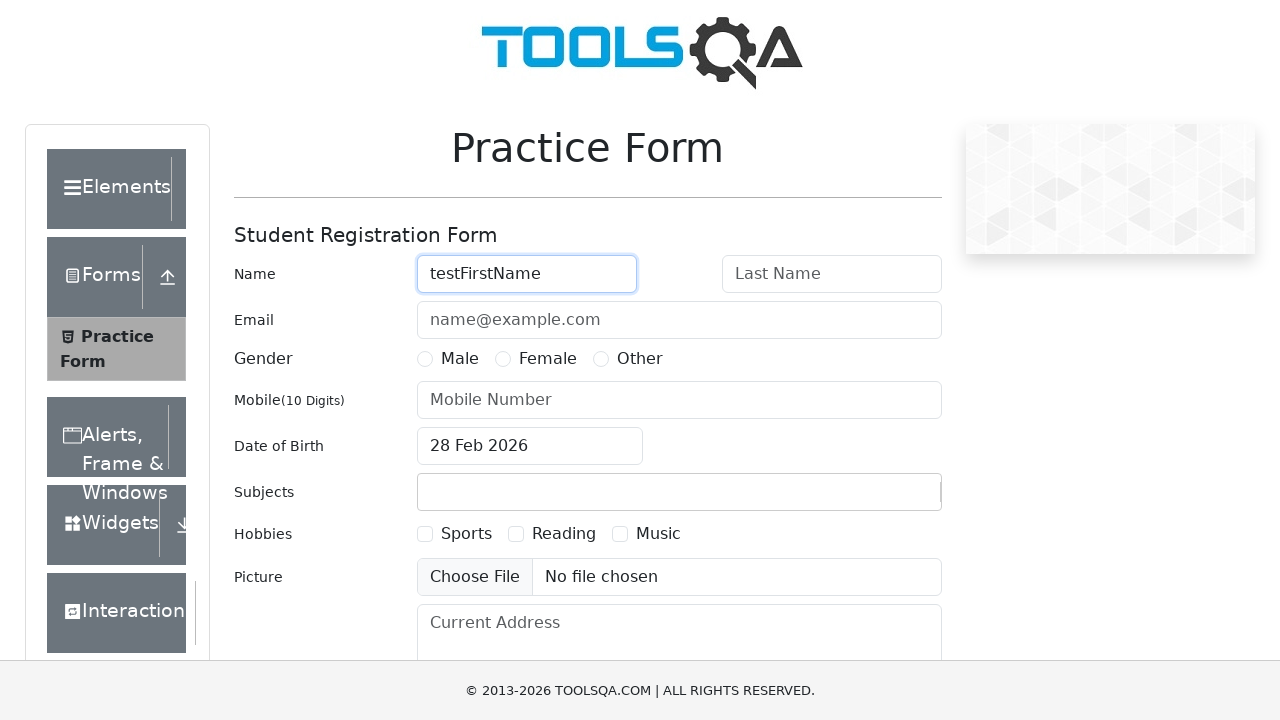

Filled last name field with 'testLastName' on #lastName
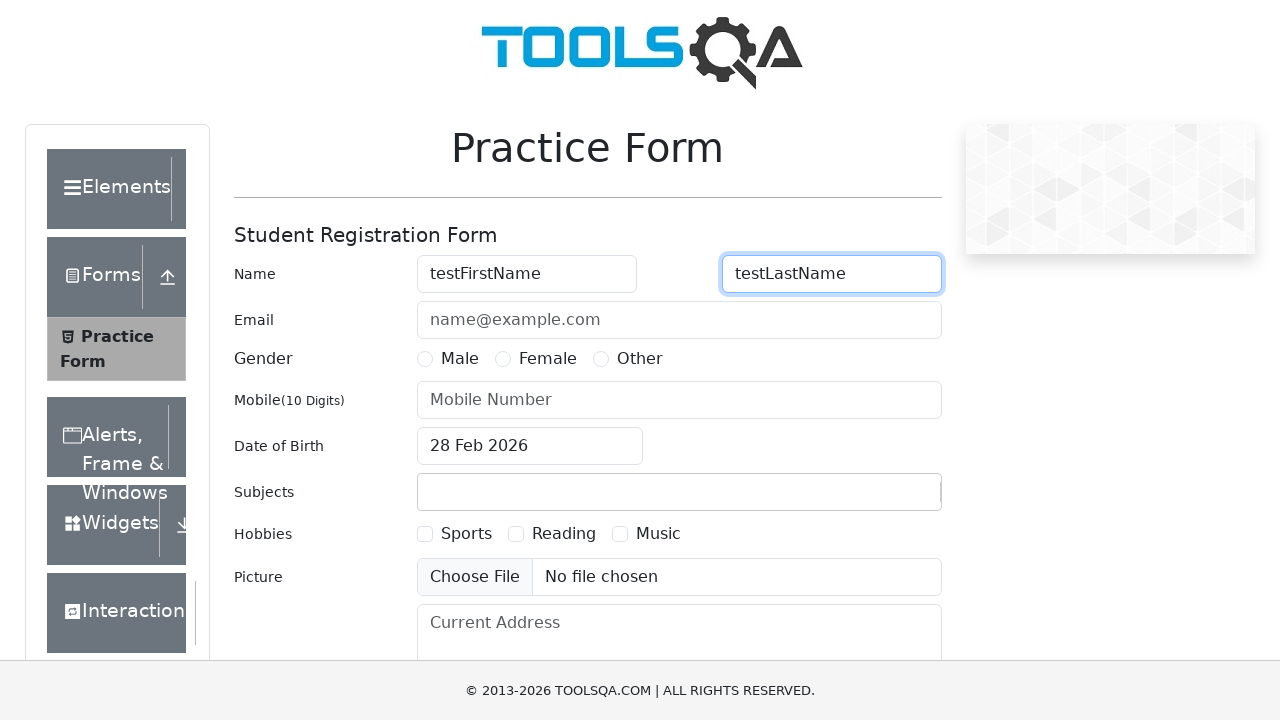

Filled email field with 'testEmail@test.com' on #userEmail
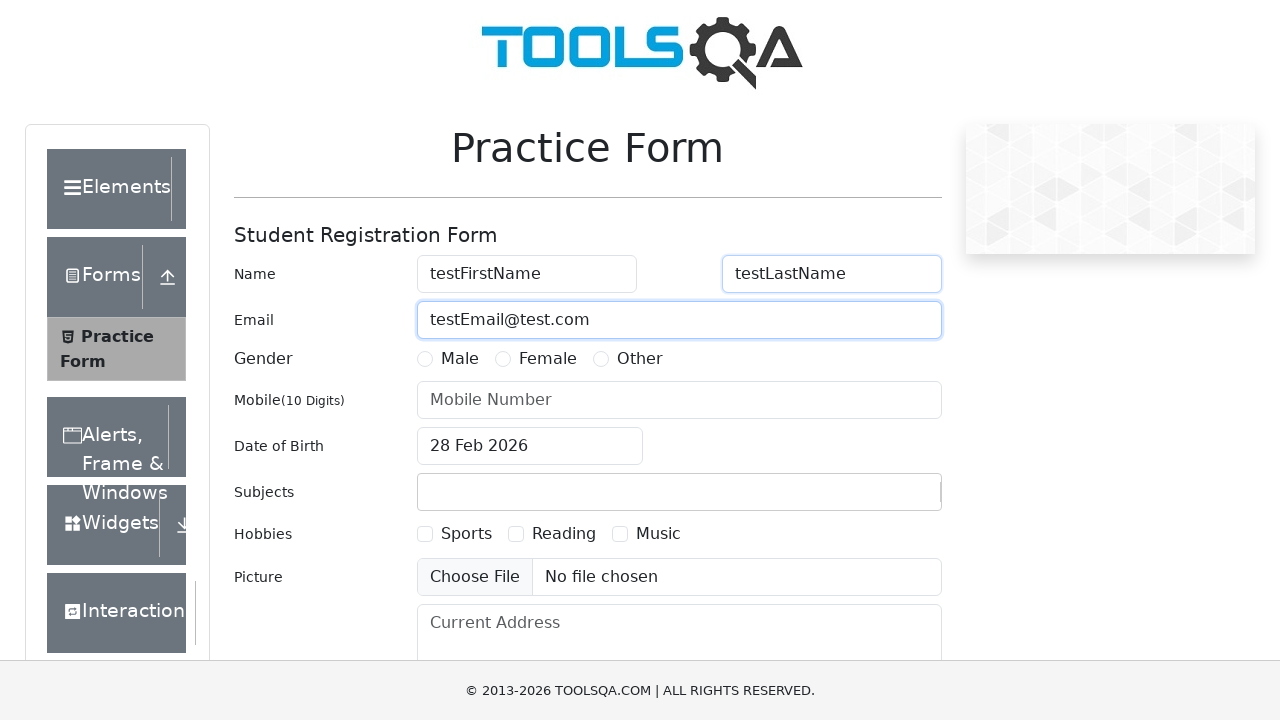

Selected 'Other' gender option at (640, 359) on input[name='gender'][value='Other'] ~ label
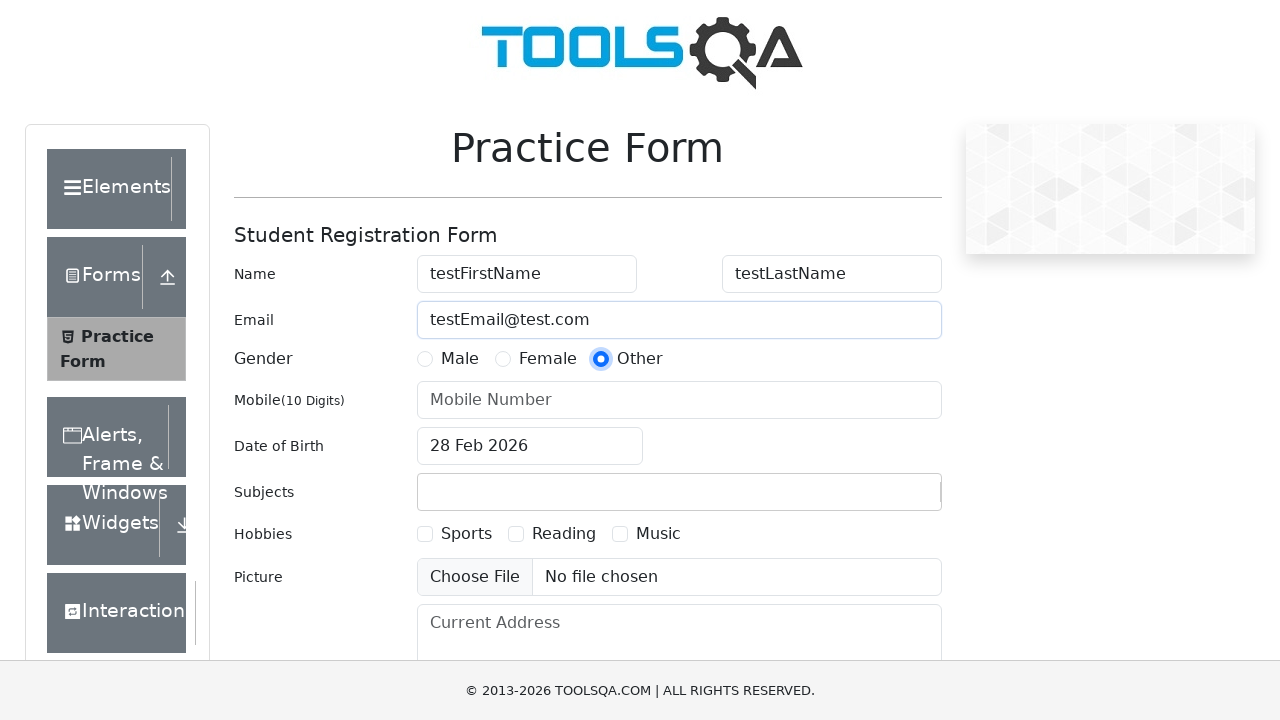

Filled phone number field with '1234567890' on #userNumber
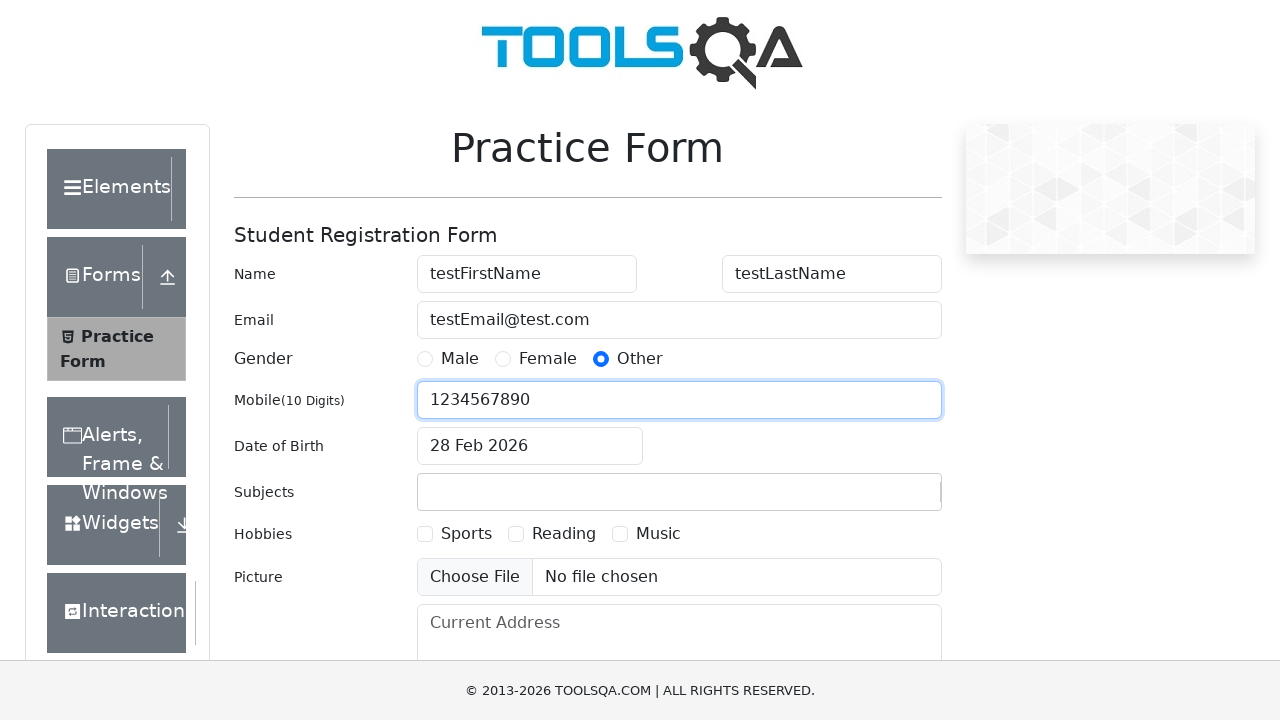

Clicked date of birth input field at (530, 446) on #dateOfBirthInput
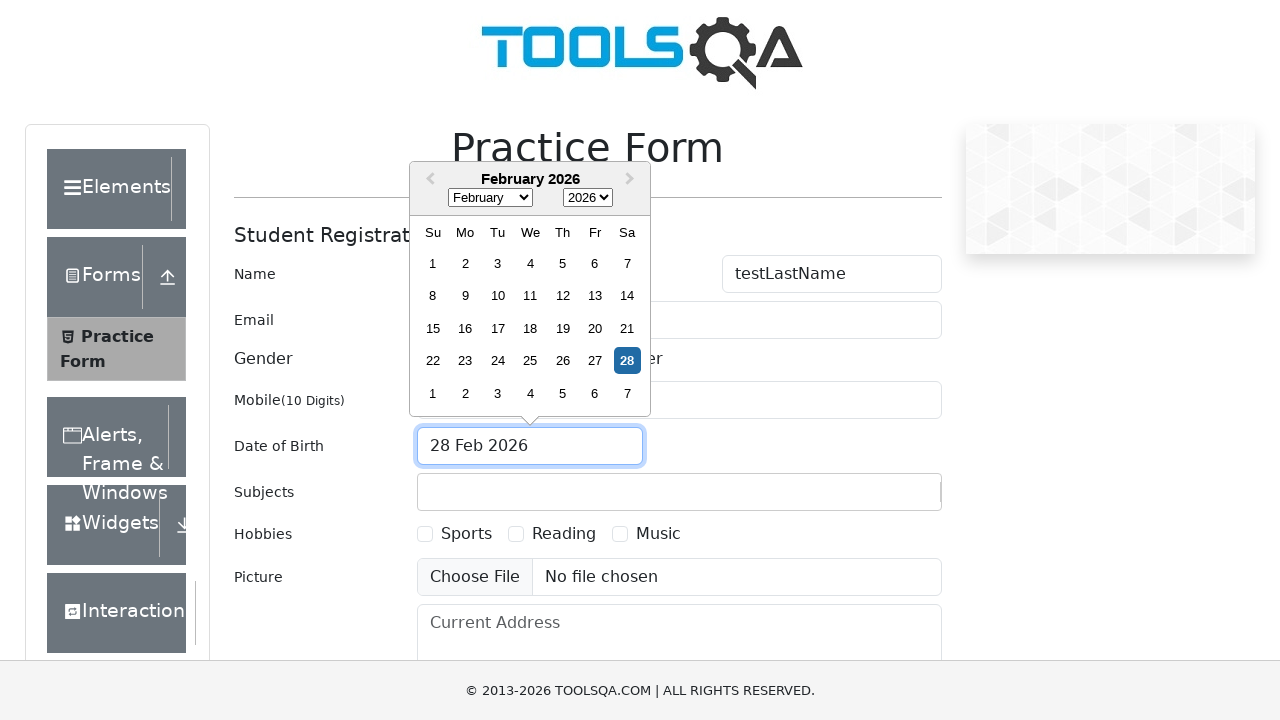

Selected all text in date of birth field
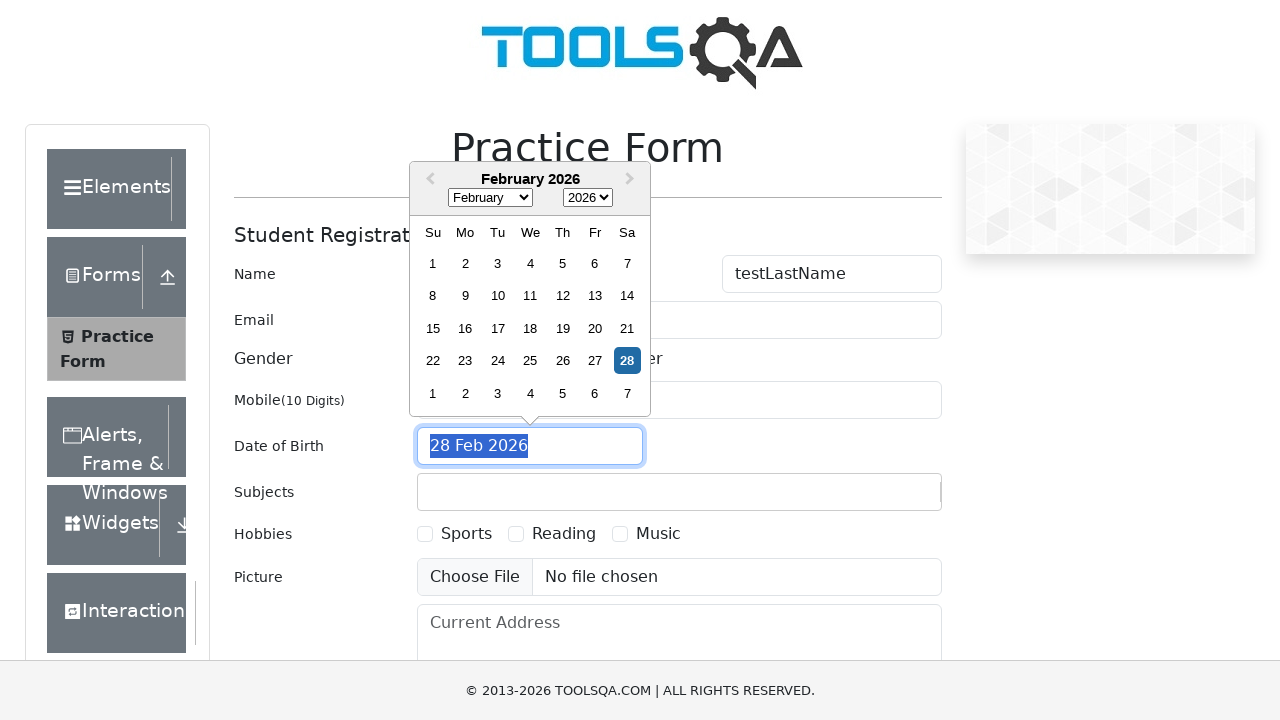

Typed date of birth '10 May 1979'
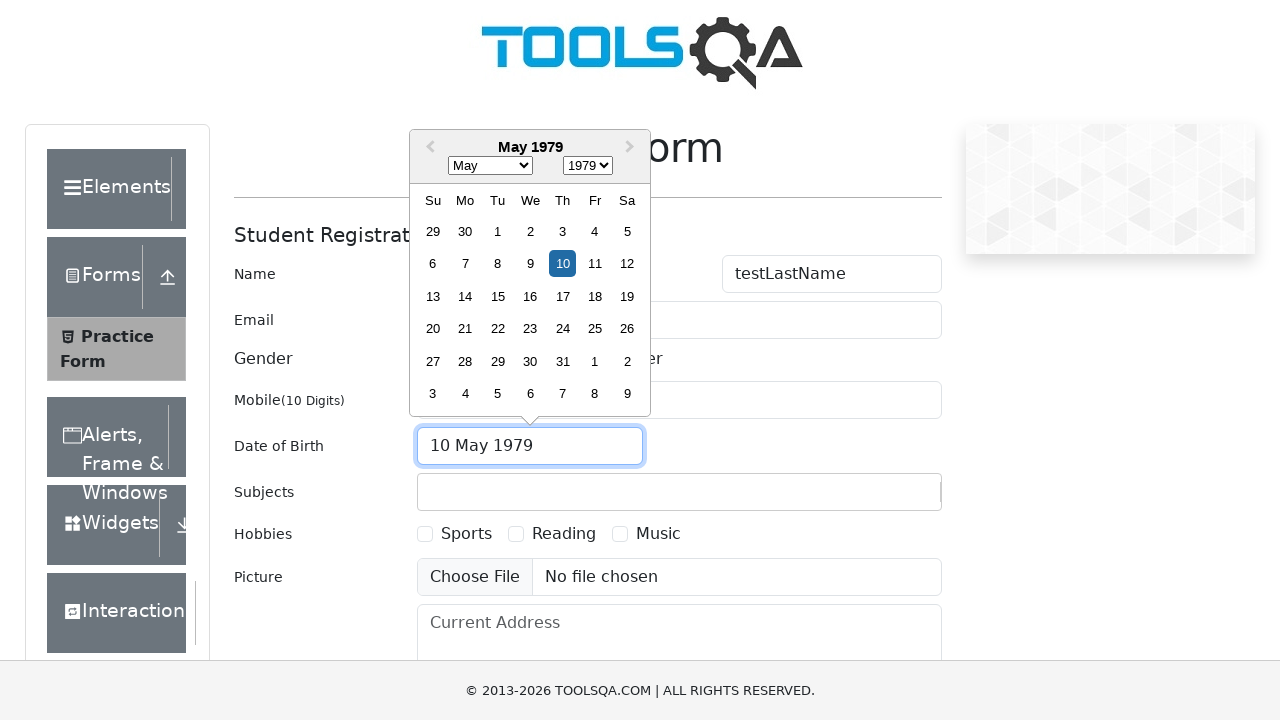

Pressed Enter to confirm date of birth
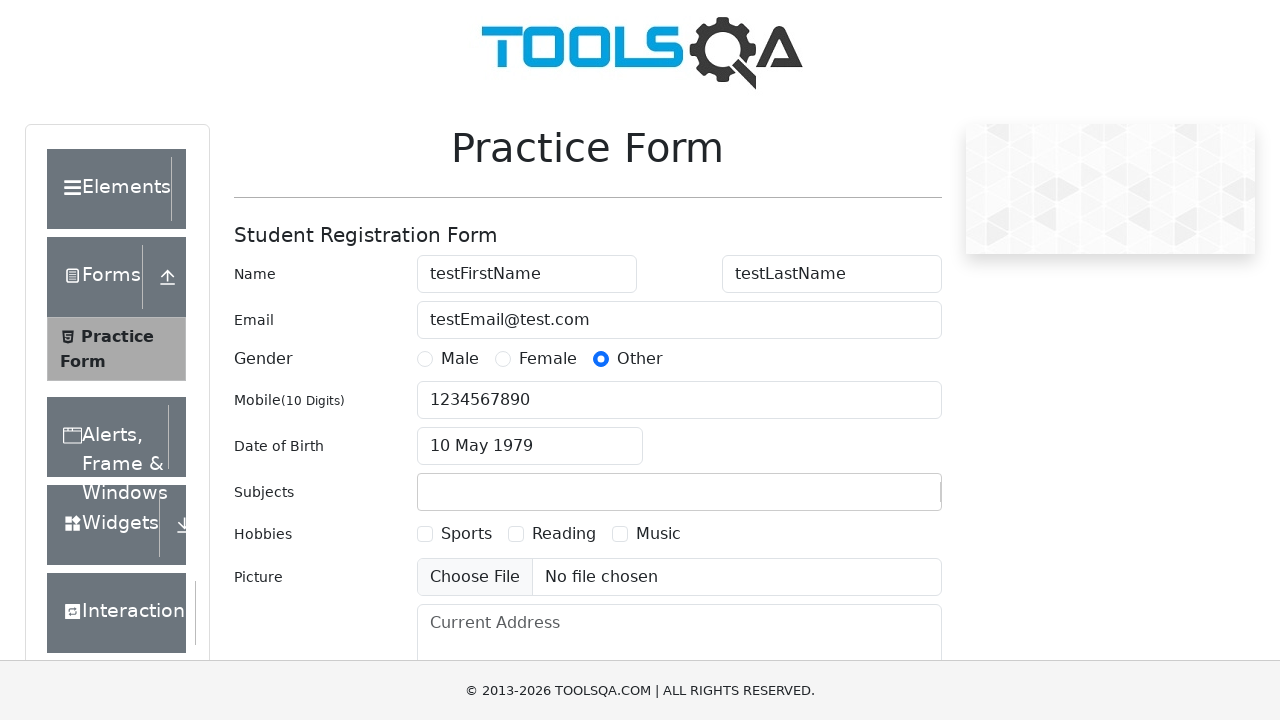

Filled subjects field with 'Maths' on #subjectsInput
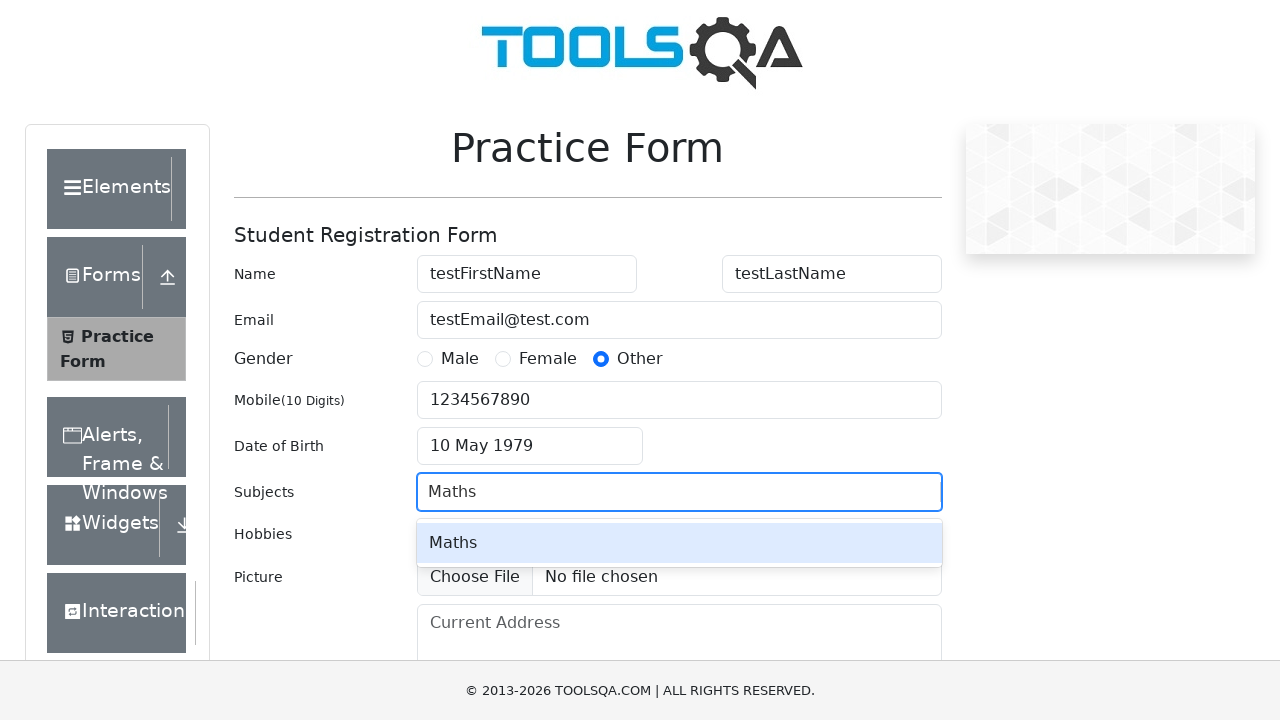

Pressed Enter to select 'Maths' subject
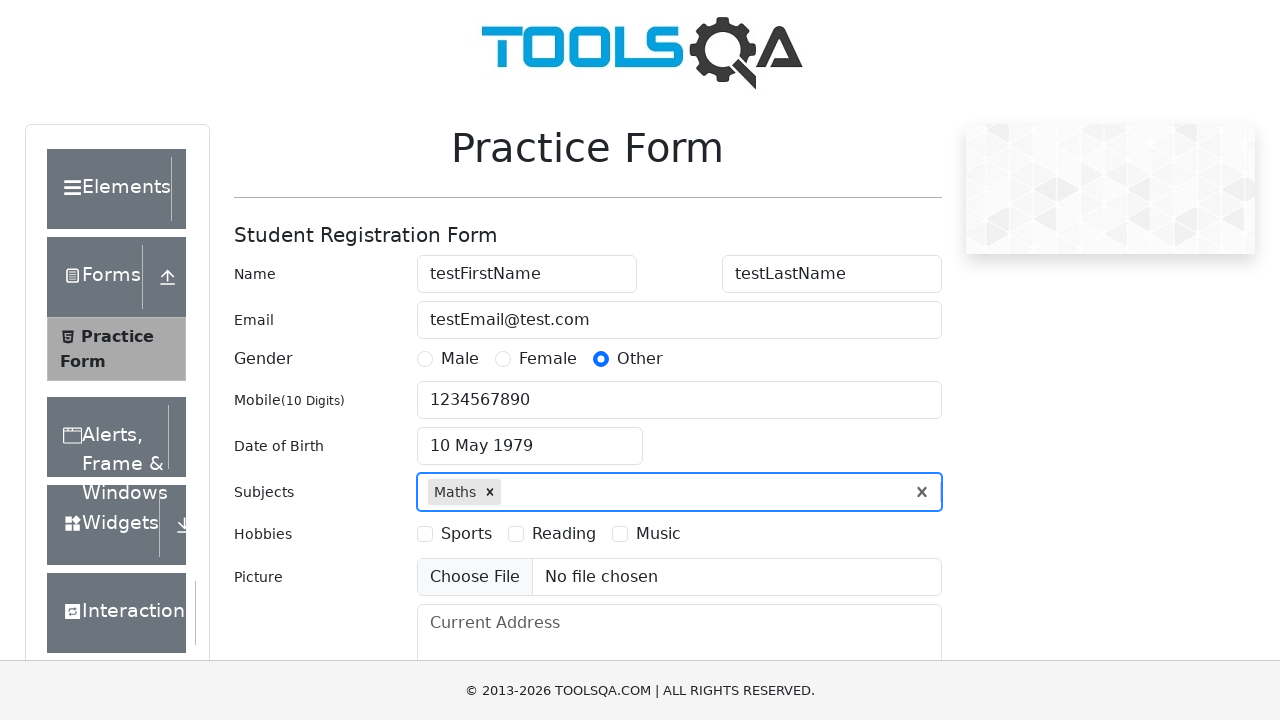

Selected 'Reading' hobby checkbox at (564, 534) on xpath=//label[contains(text(), 'Reading')]
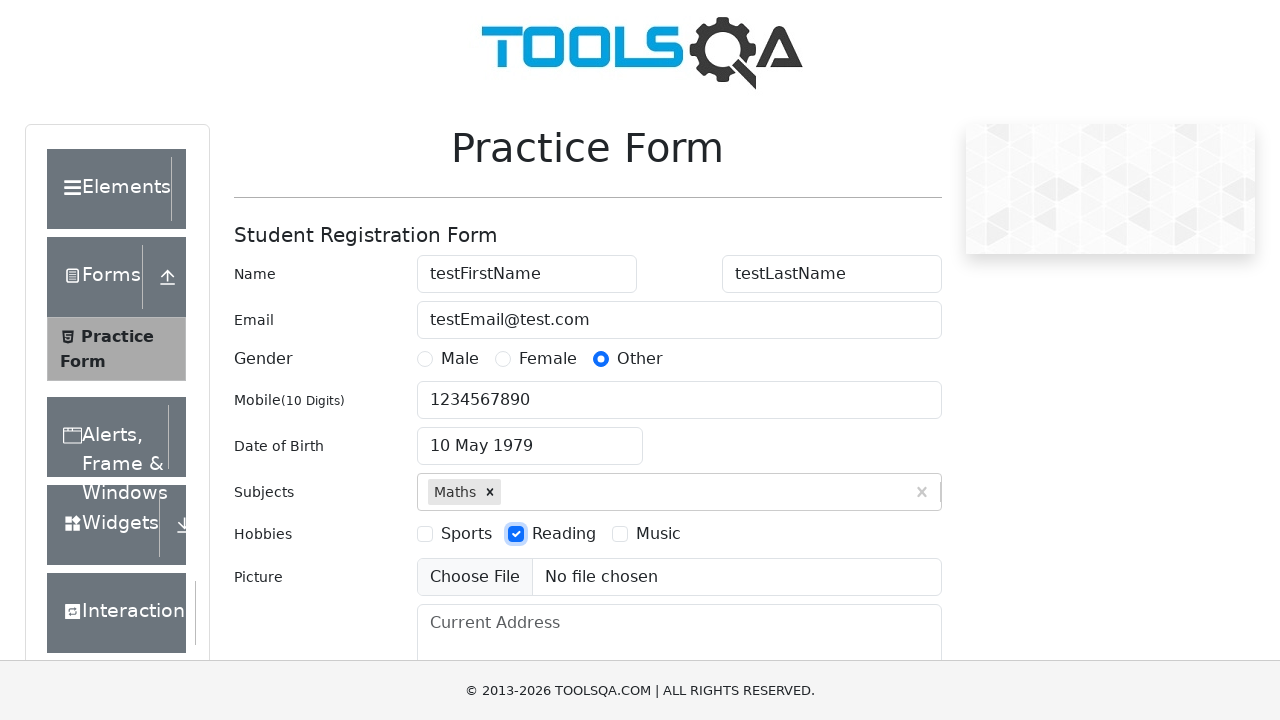

Filled current address with 'testStreet 222, ap. 15' on #currentAddress
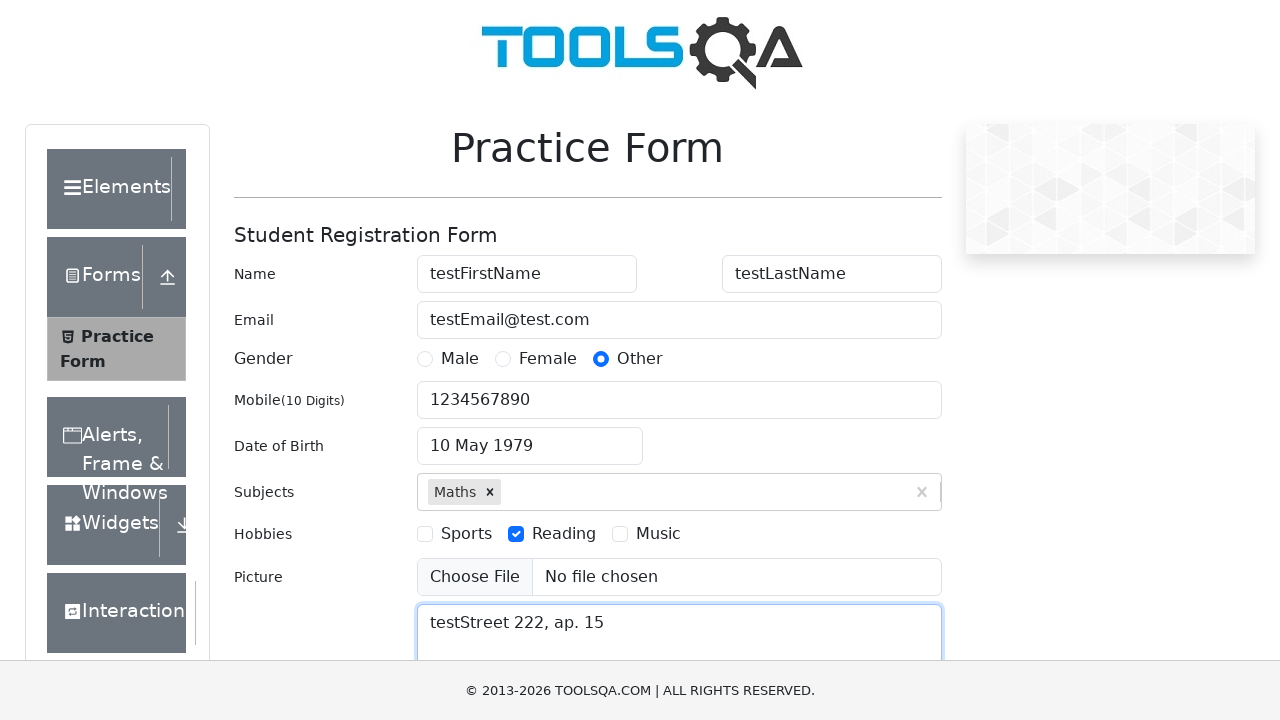

Clicked state dropdown at (527, 437) on #state
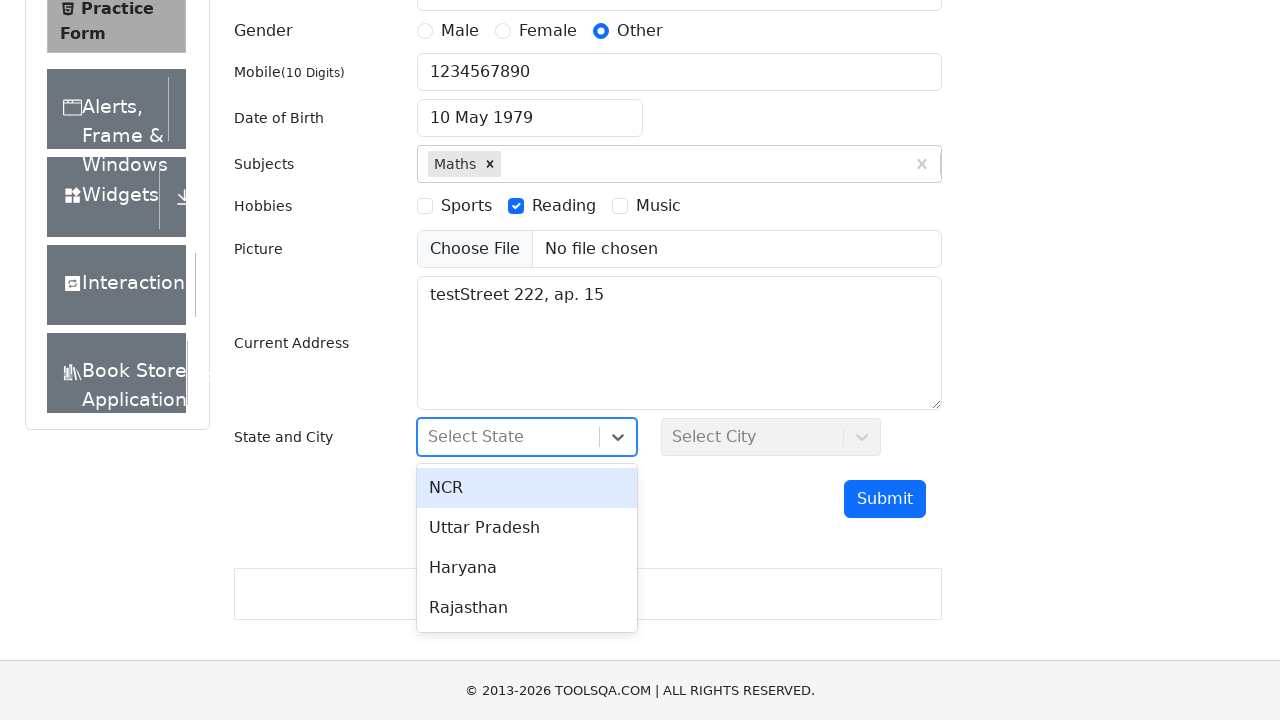

Typed 'Haryana' in state dropdown search on #state input
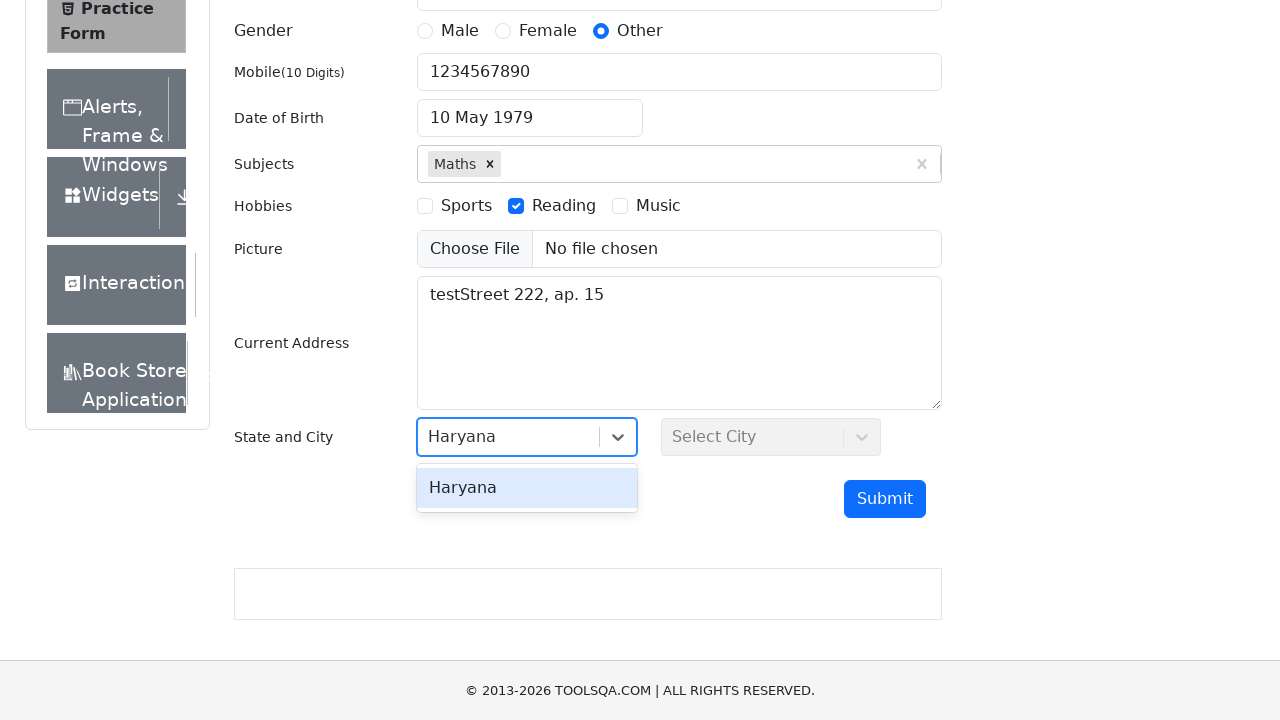

Pressed Enter to select 'Haryana' state
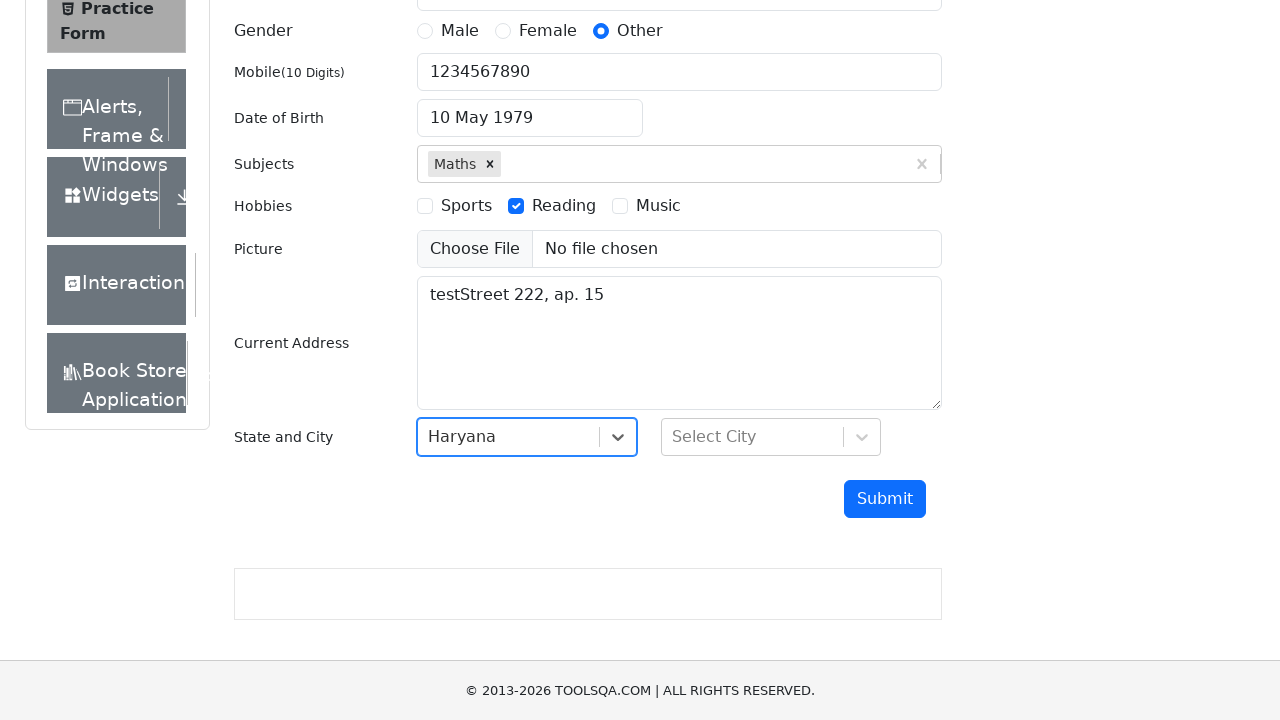

Clicked city dropdown at (771, 437) on #city
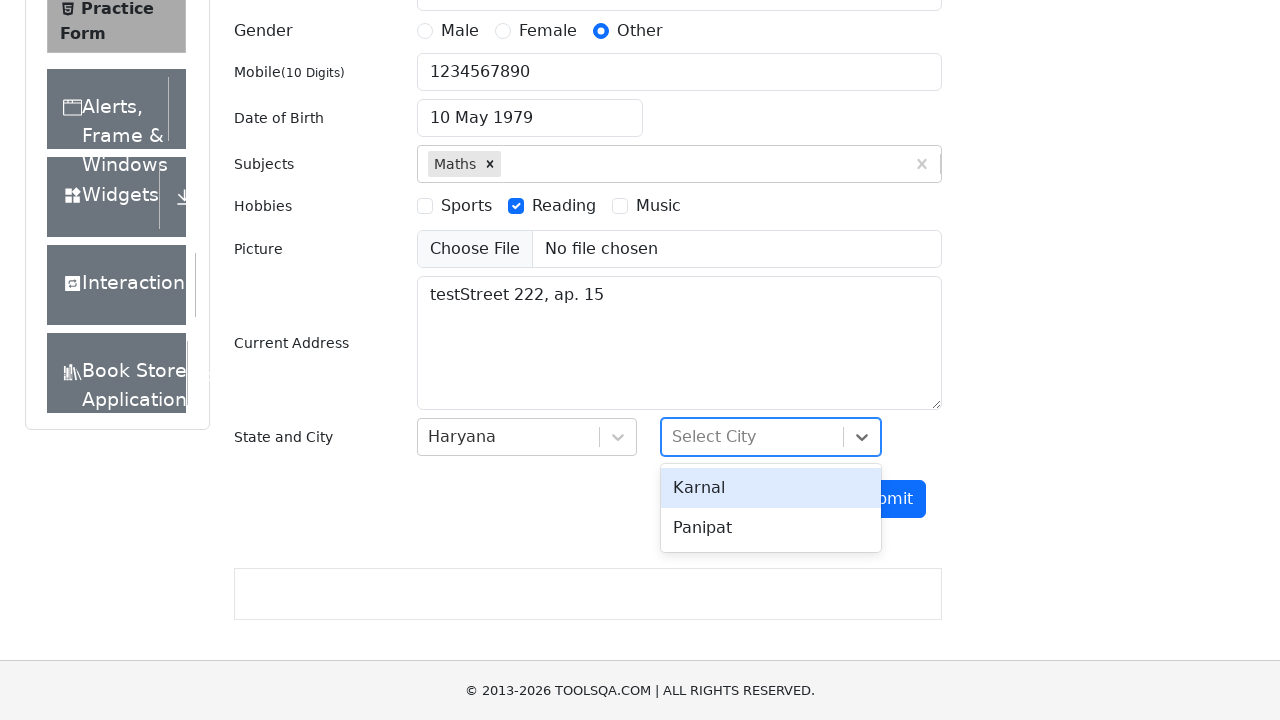

Typed 'Panipat' in city dropdown search on #city input
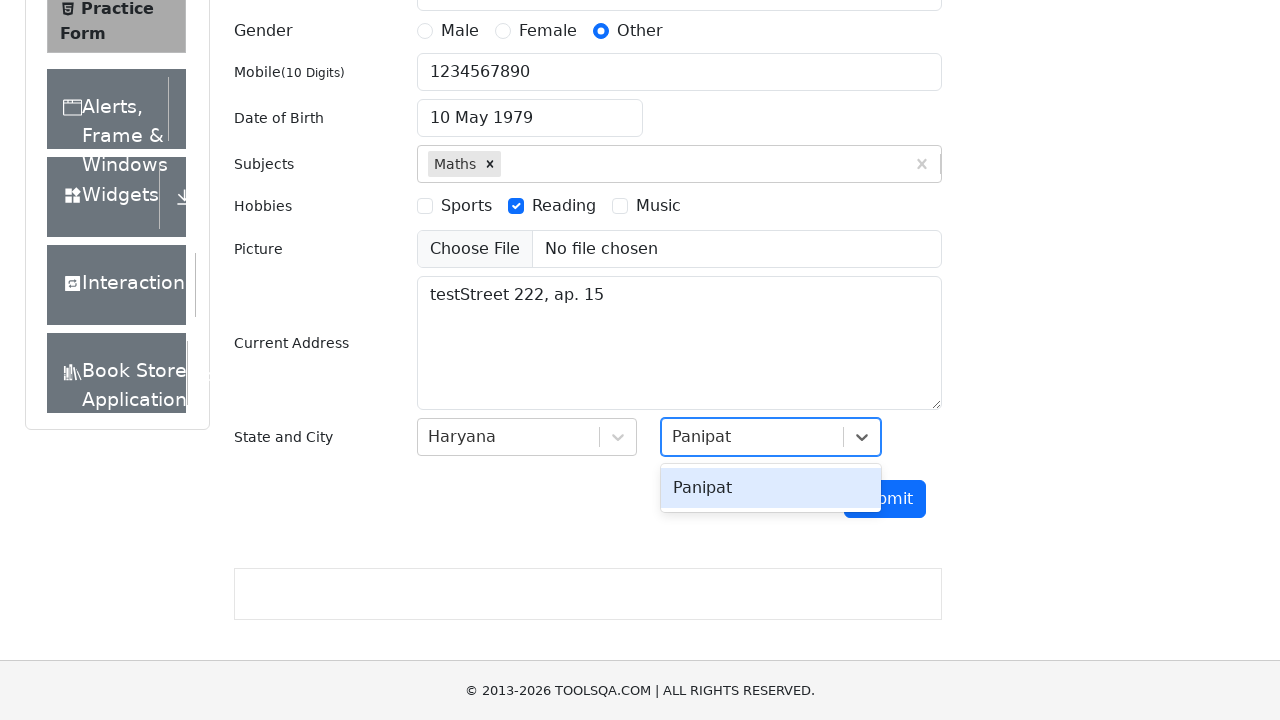

Pressed Enter to select 'Panipat' city
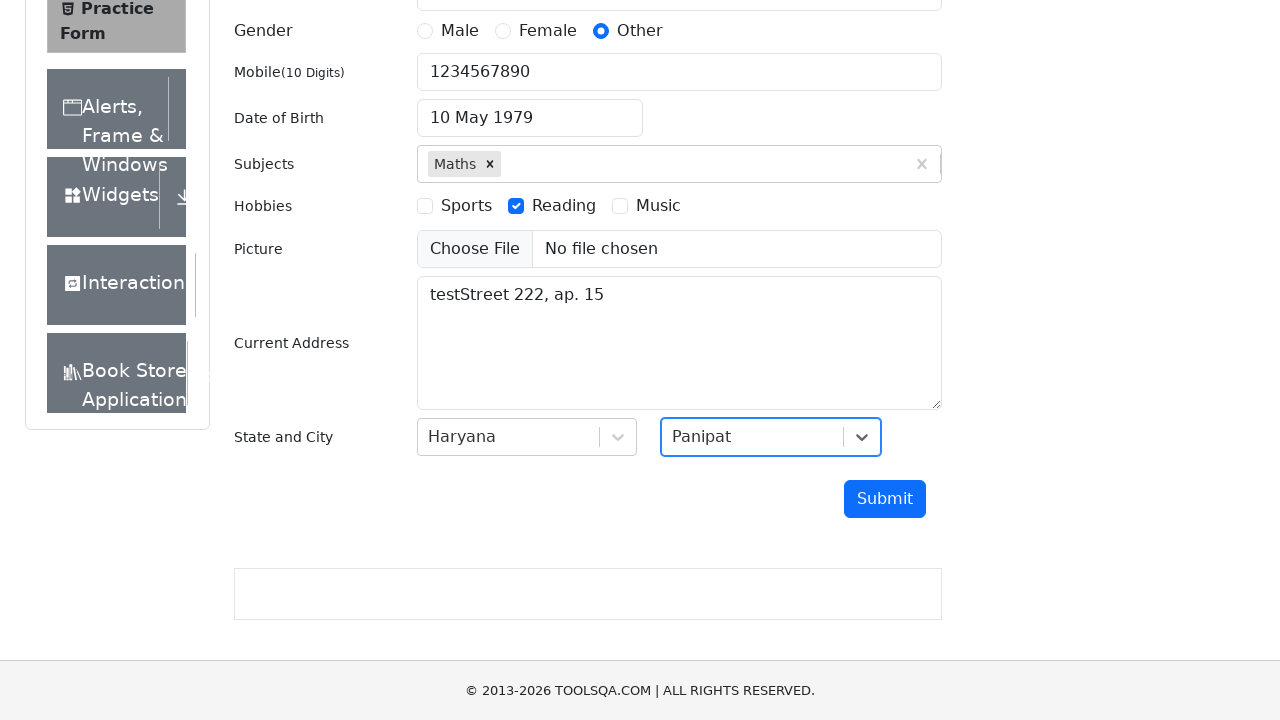

Clicked submit button to submit the form at (885, 499) on #submit
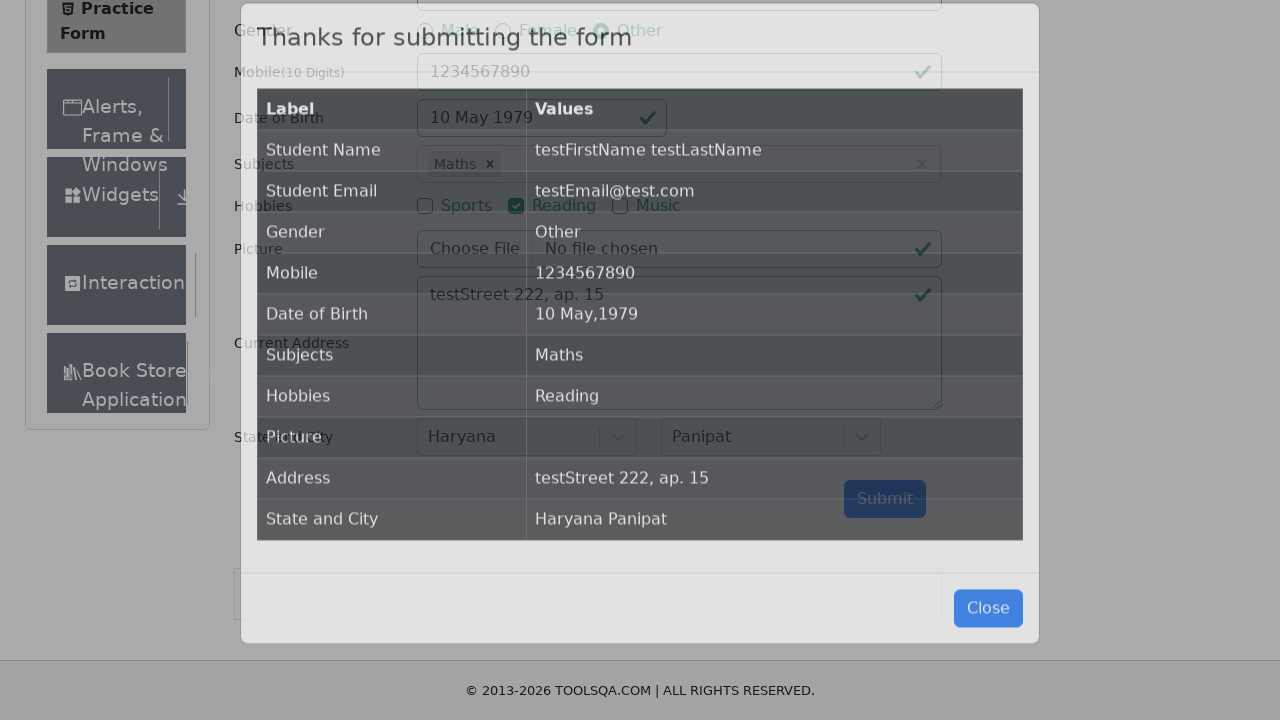

Success modal appeared, confirming form submission
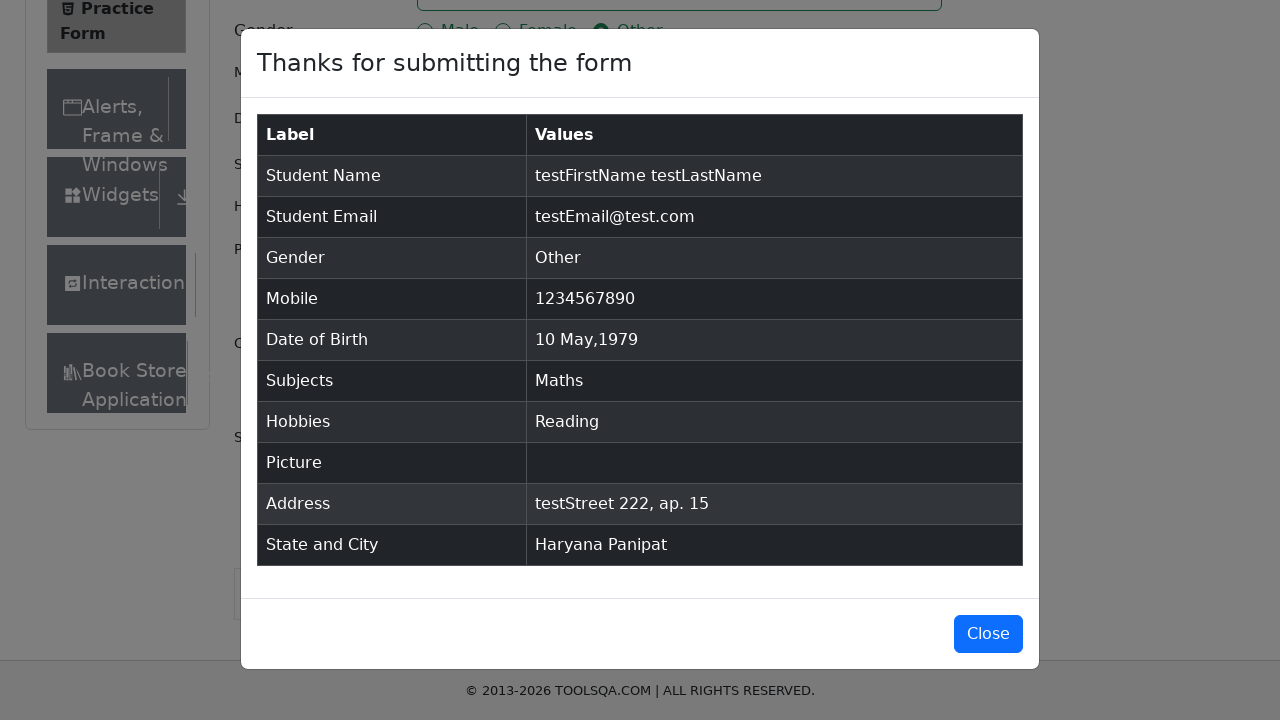

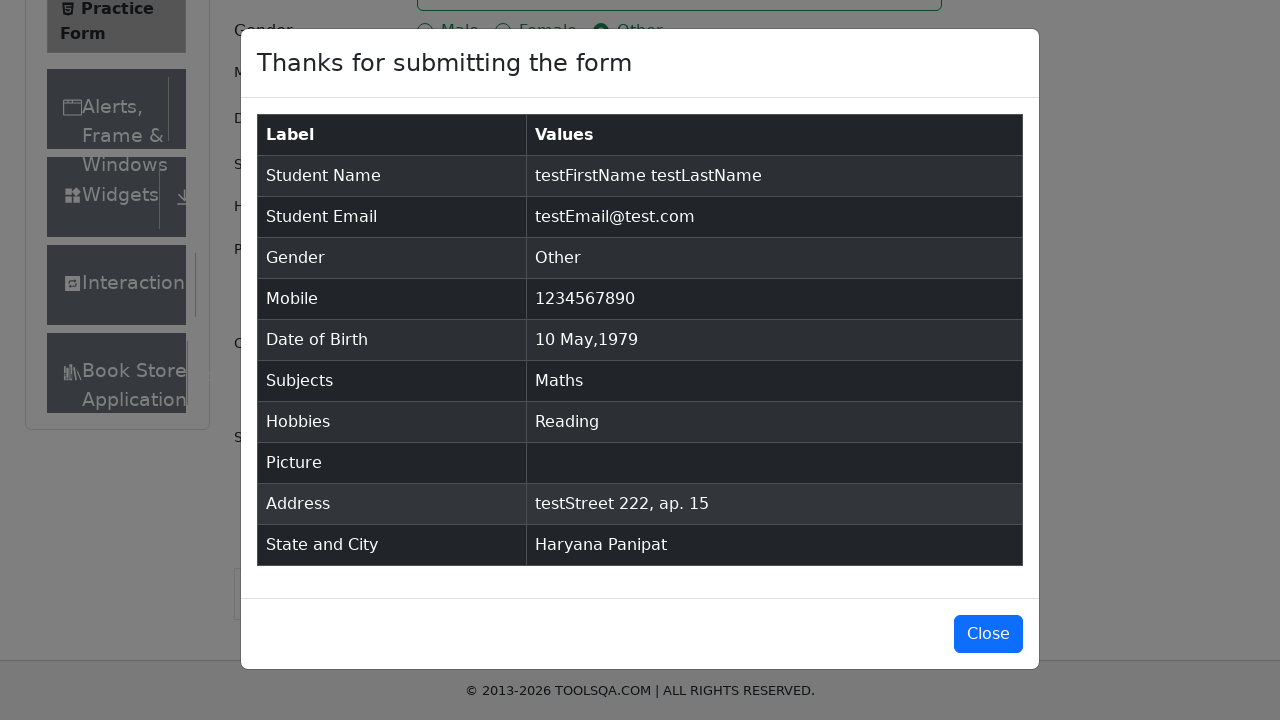